Tests checkbox selection functionality on a registration form by selecting specific checkboxes and iterating through multiple checkboxes

Starting URL: https://demo.automationtesting.in/Register.html

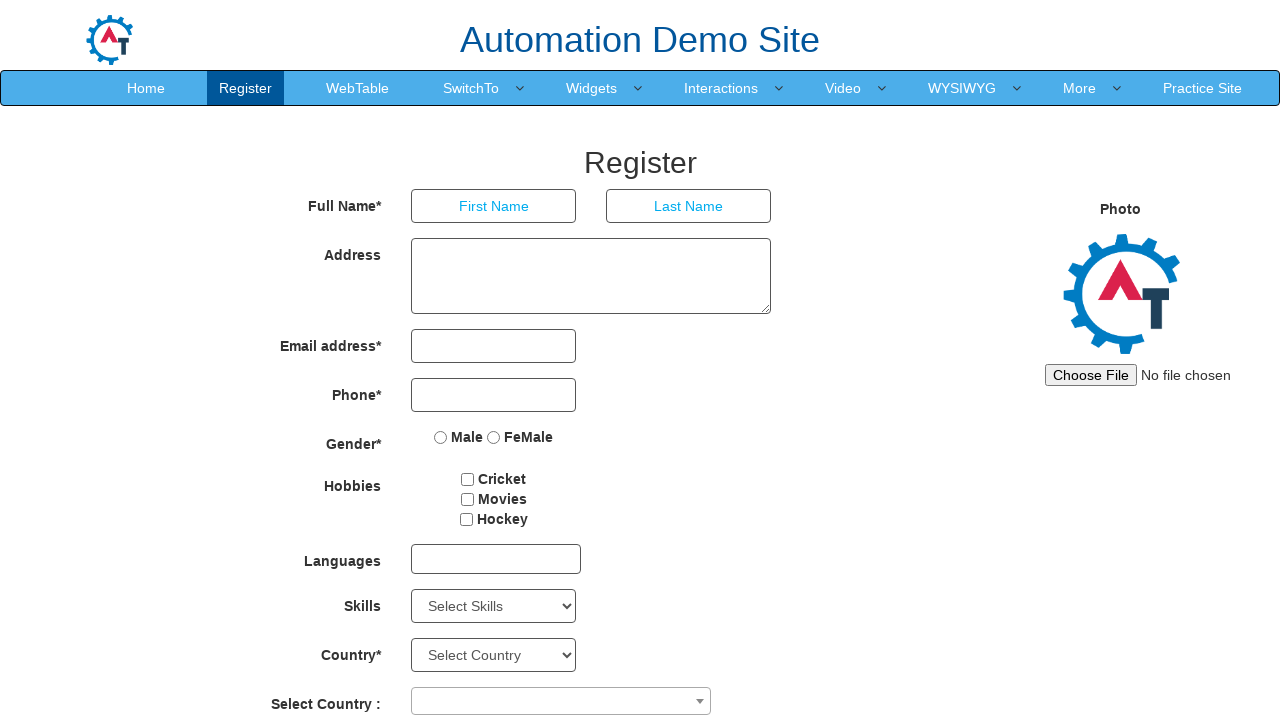

Clicked the first checkbox at (468, 479) on #checkbox1
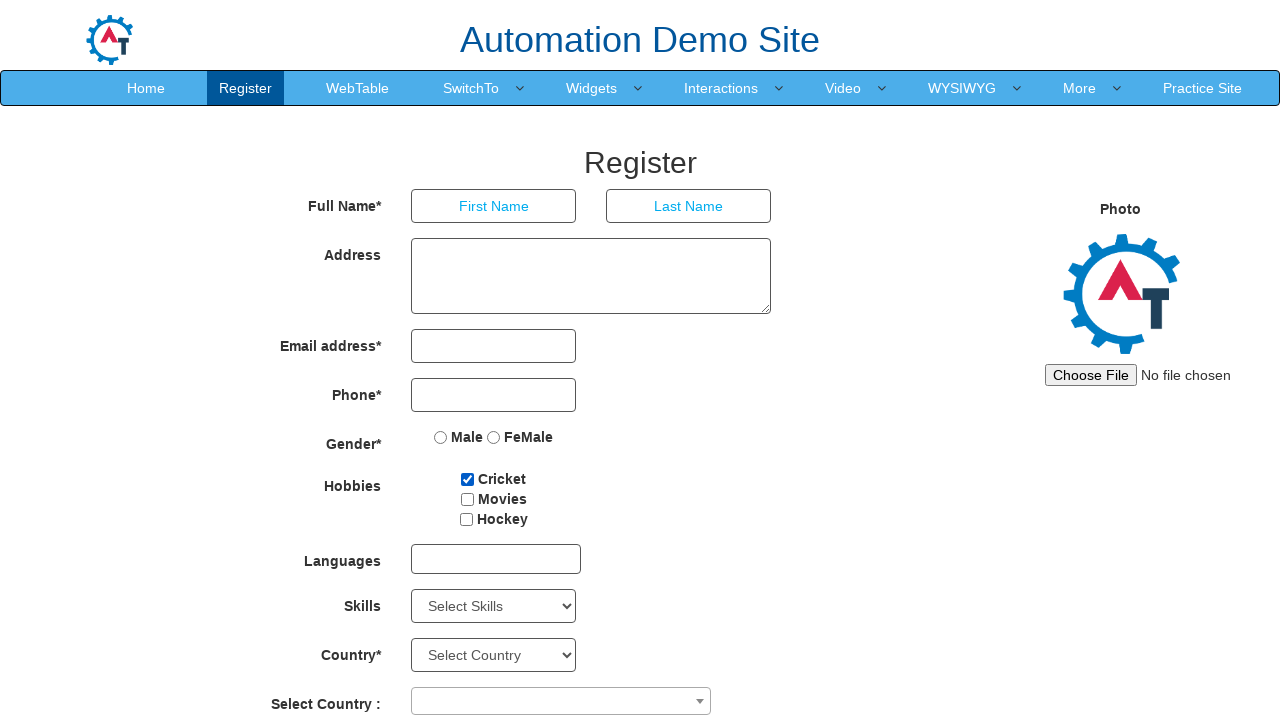

Retrieved all checkbox elements from the registration form
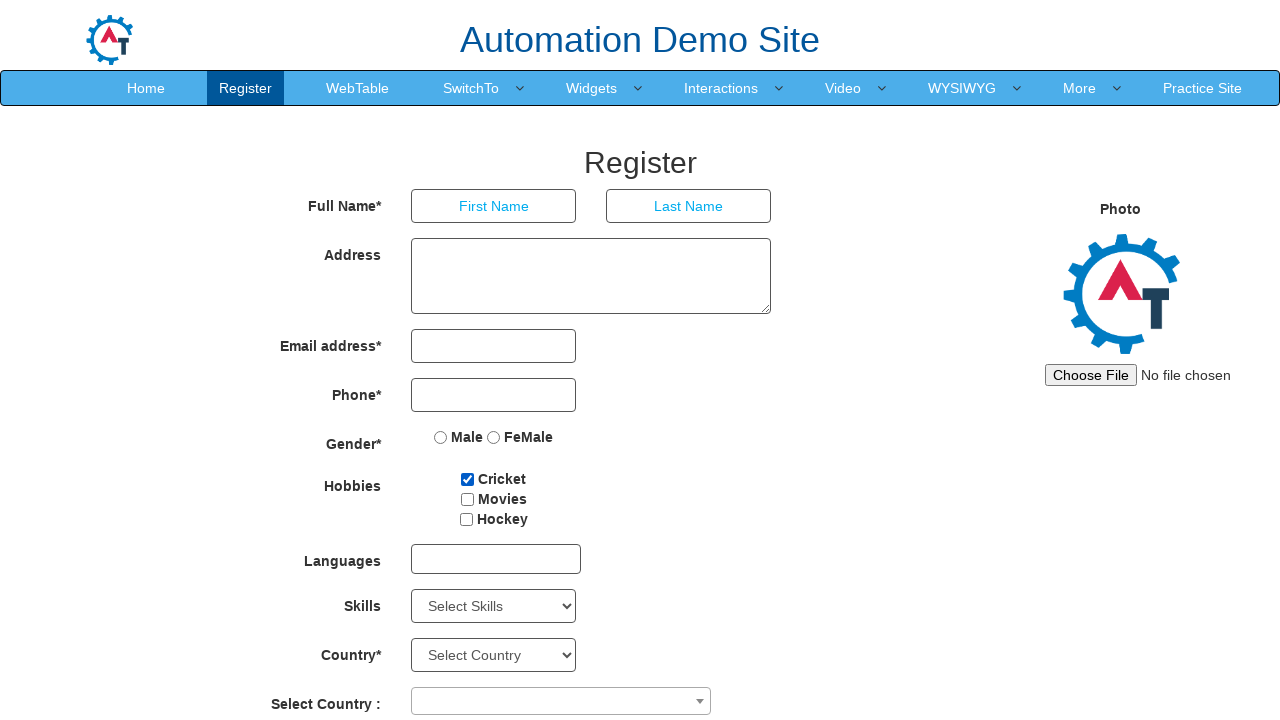

Retrieved checkbox ID: checkbox1
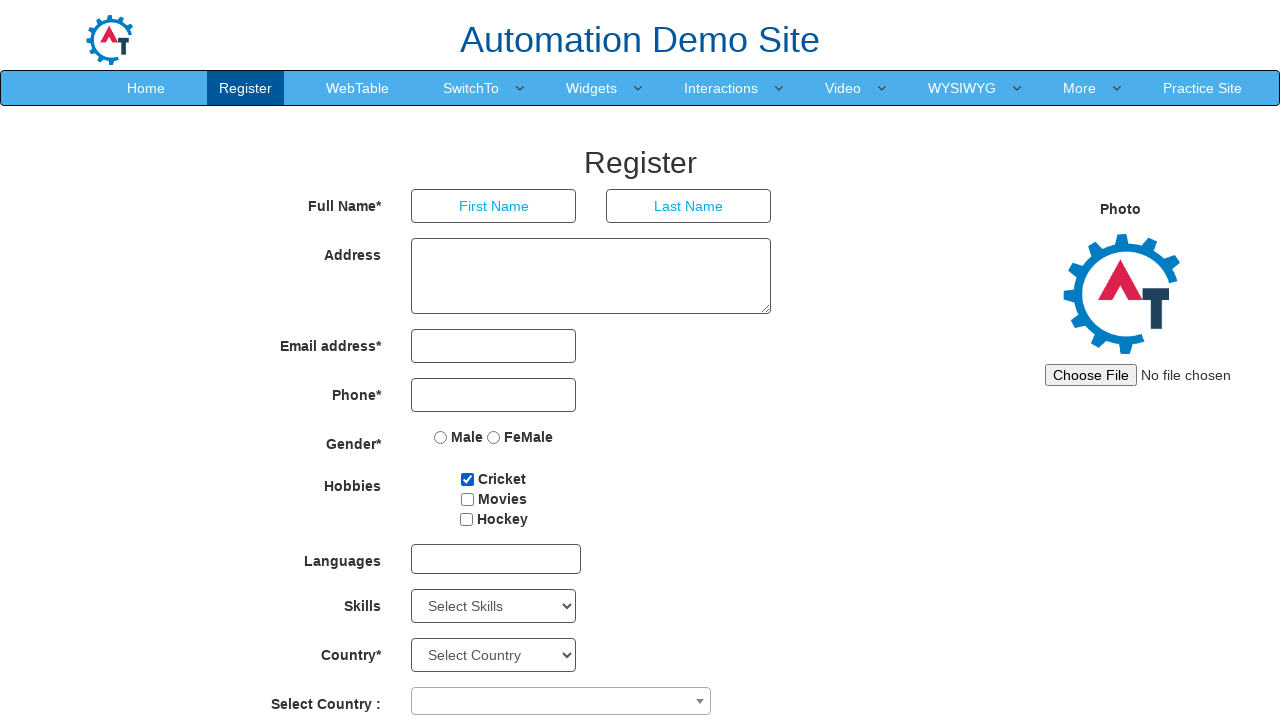

Selected checkbox with ID: checkbox1 at (468, 479) on input[type='checkbox'][id*='checkbox'] >> nth=0
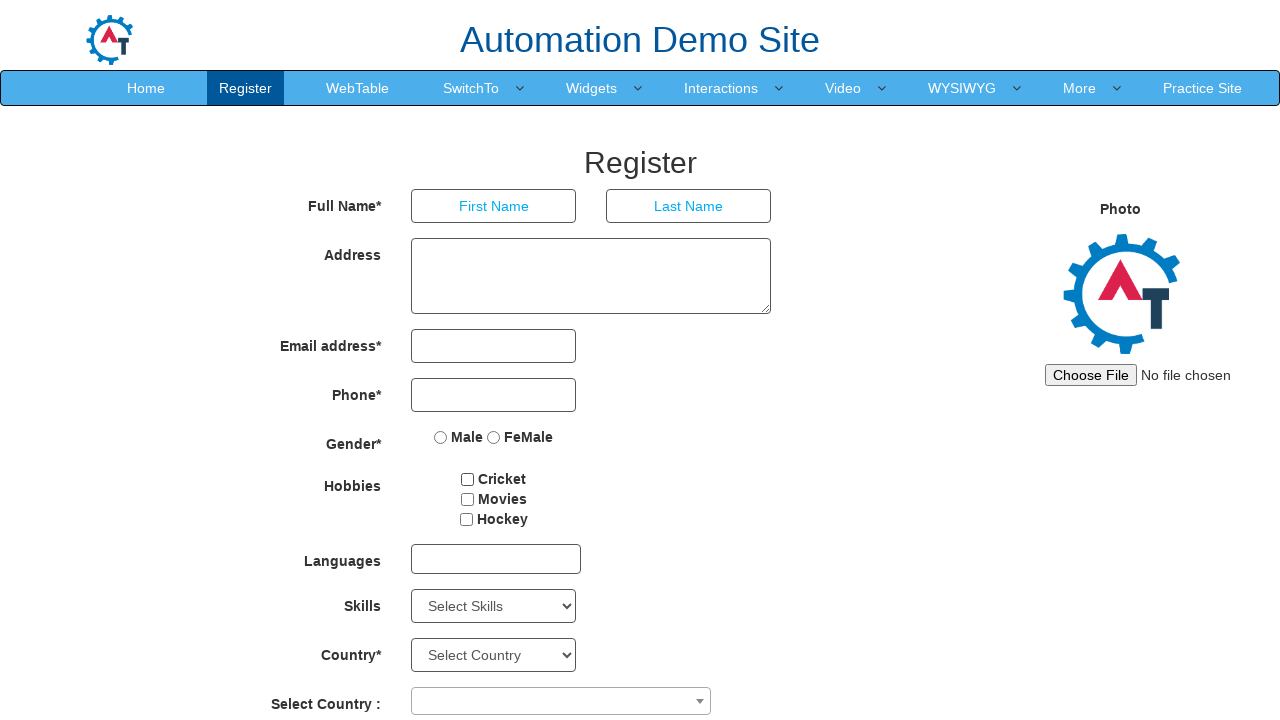

Retrieved checkbox ID: checkbox2
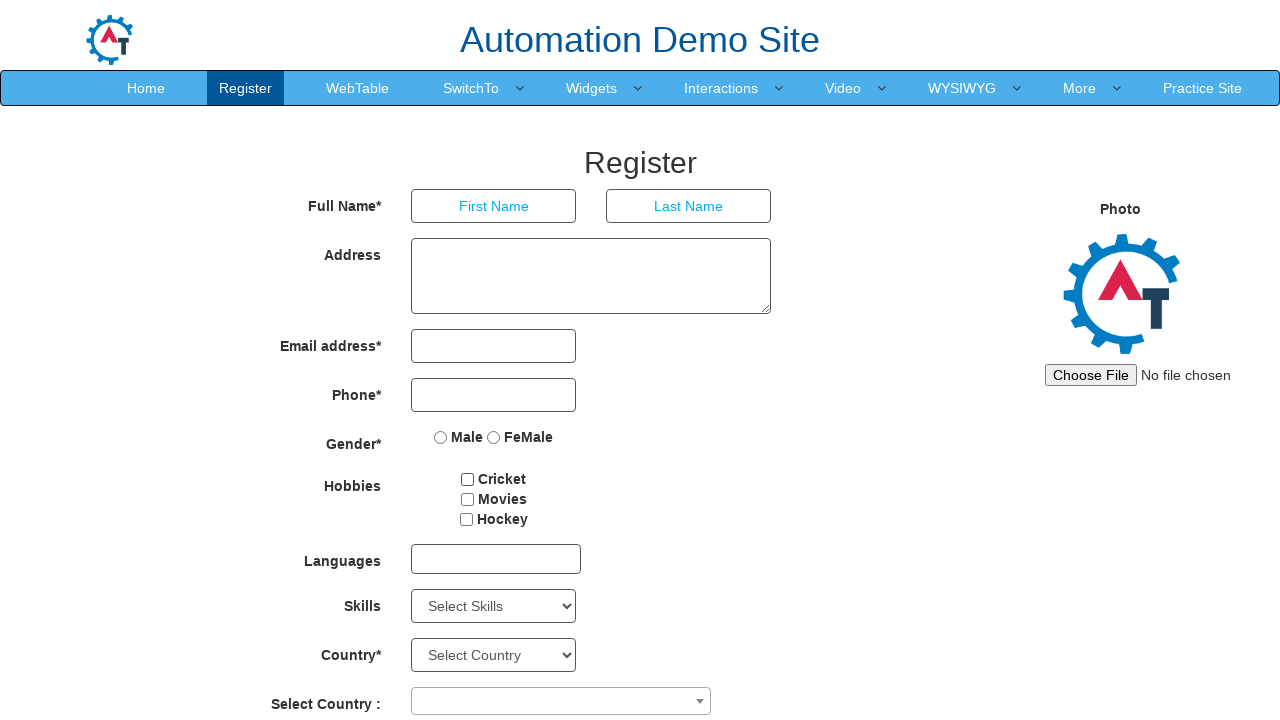

Selected checkbox with ID: checkbox2 at (467, 499) on input[type='checkbox'][id*='checkbox'] >> nth=1
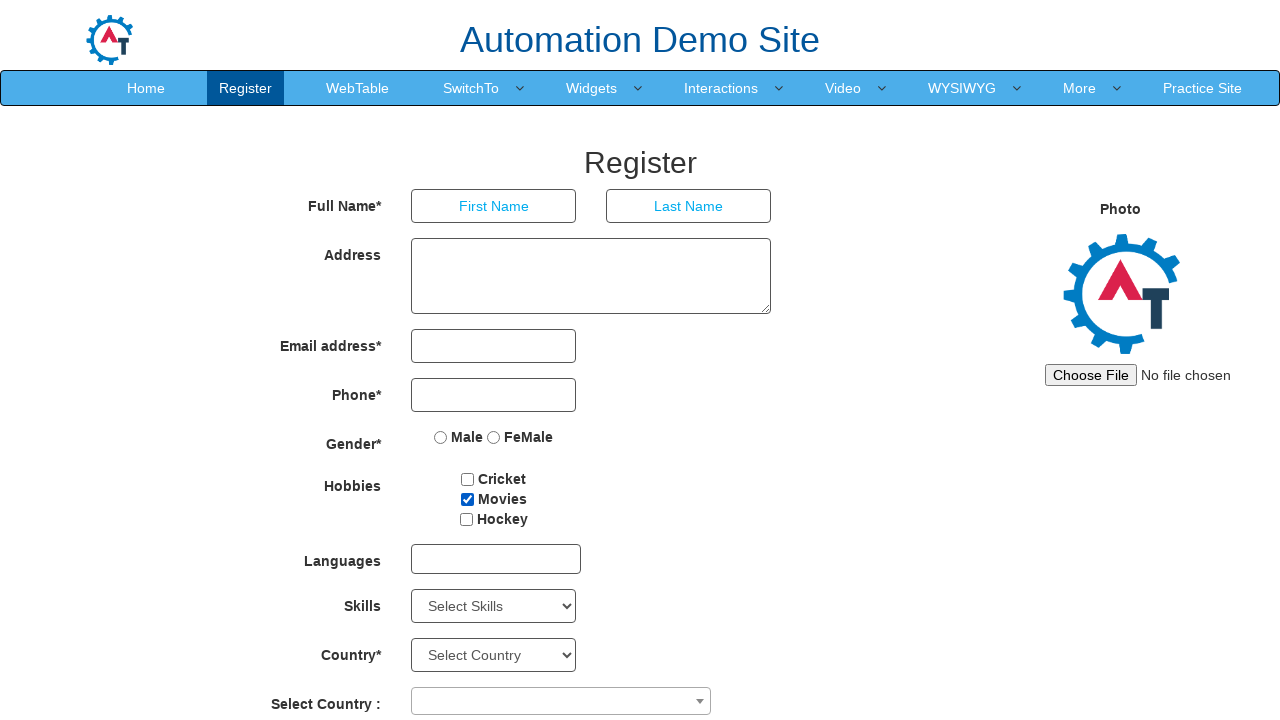

Retrieved checkbox ID: checkbox3
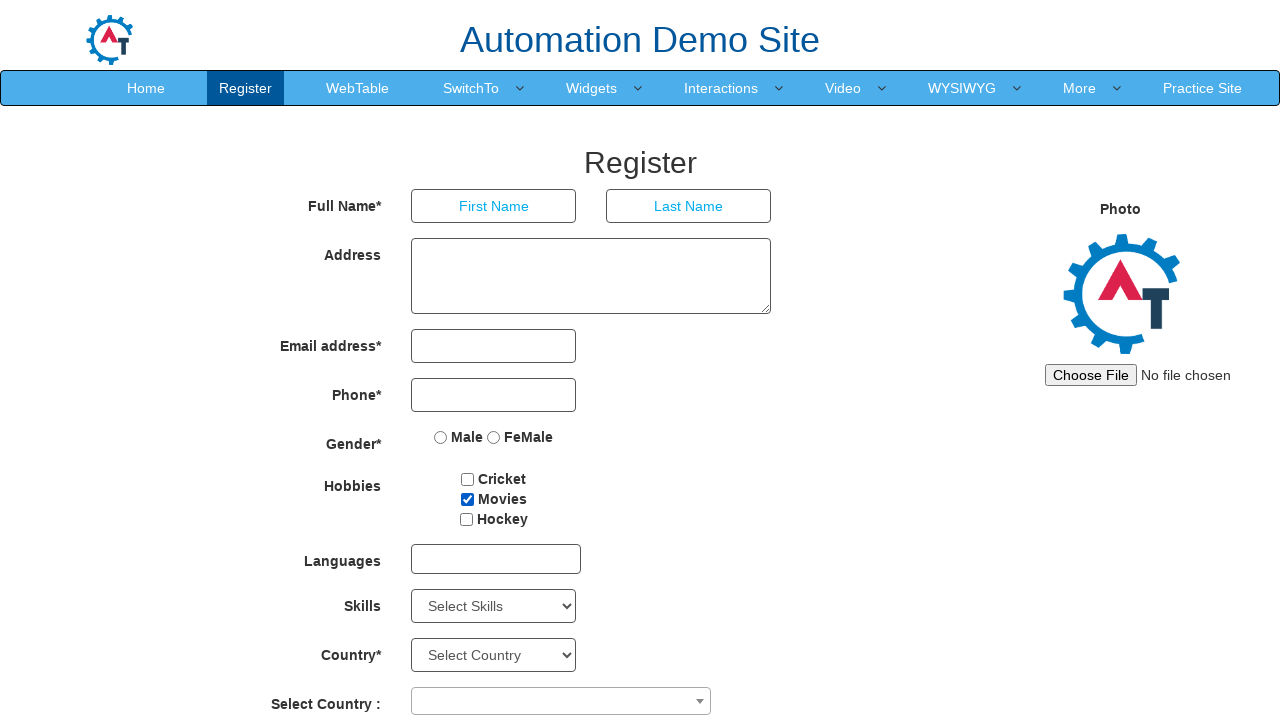

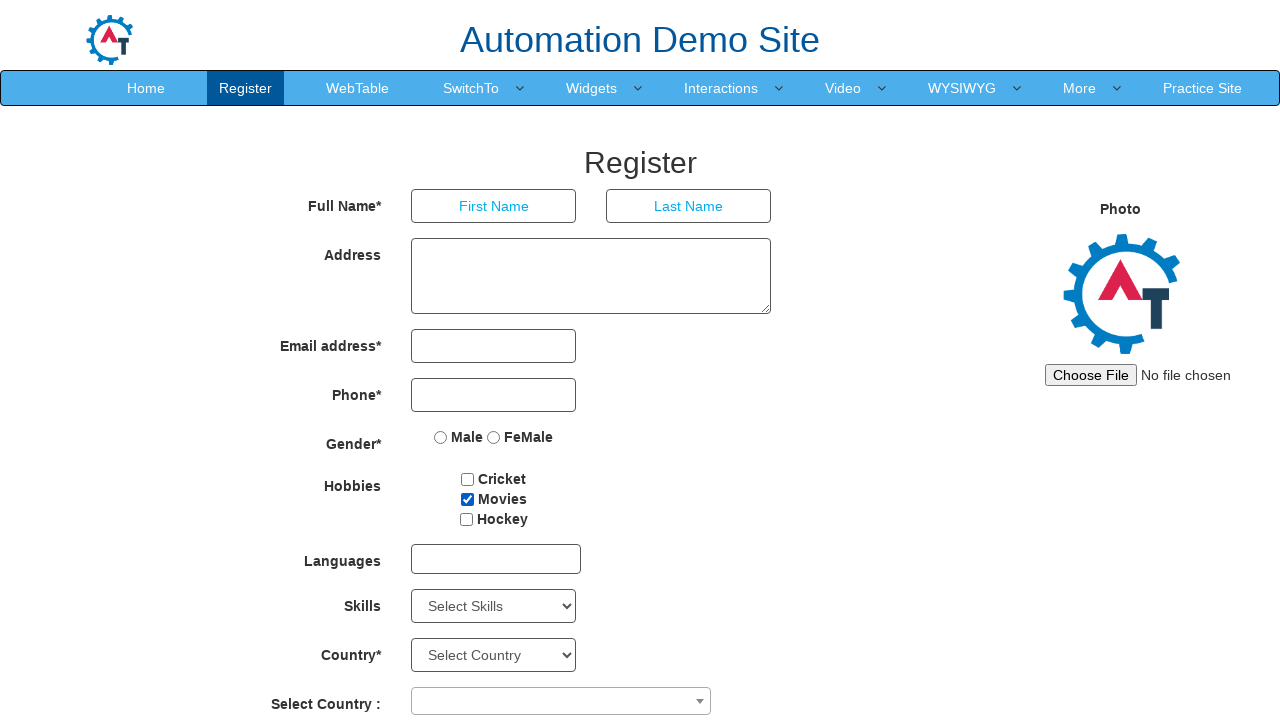